Tests drag and drop functionality by dragging rectangle A to rectangle B using the built-in drag and drop method and verifying the elements swap positions

Starting URL: https://the-internet.herokuapp.com/drag_and_drop

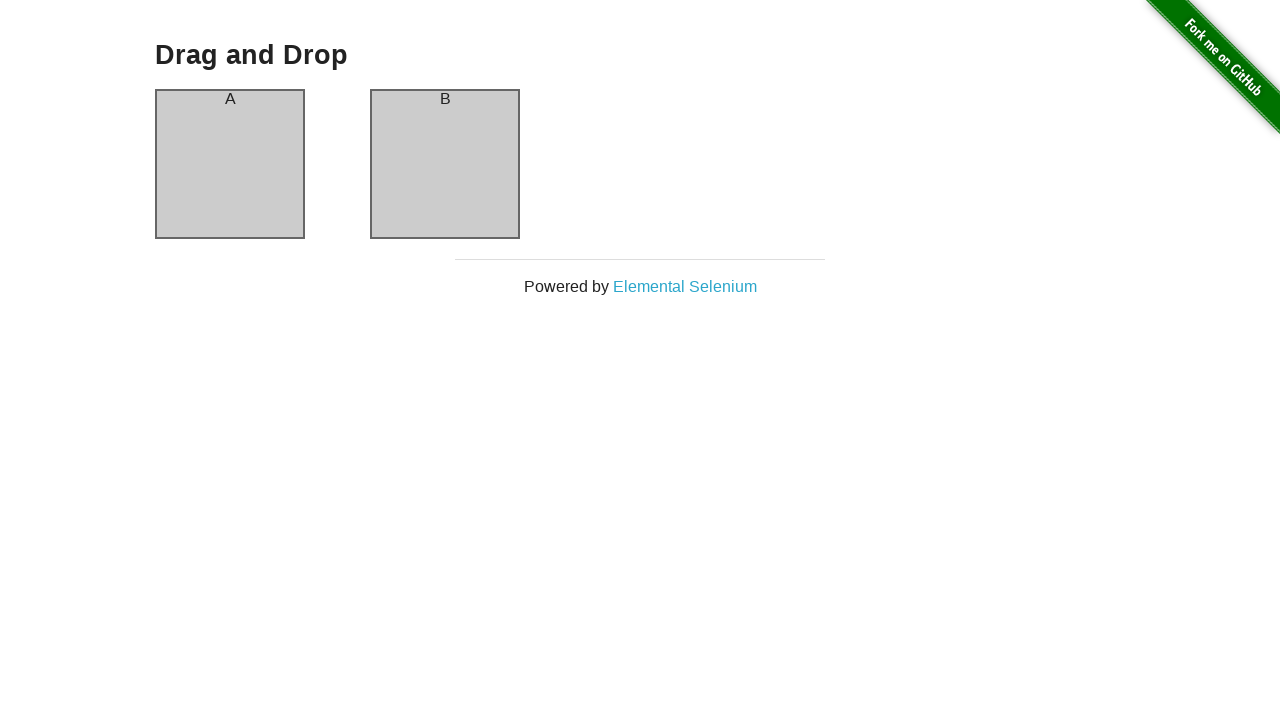

Waited for column A element to be present
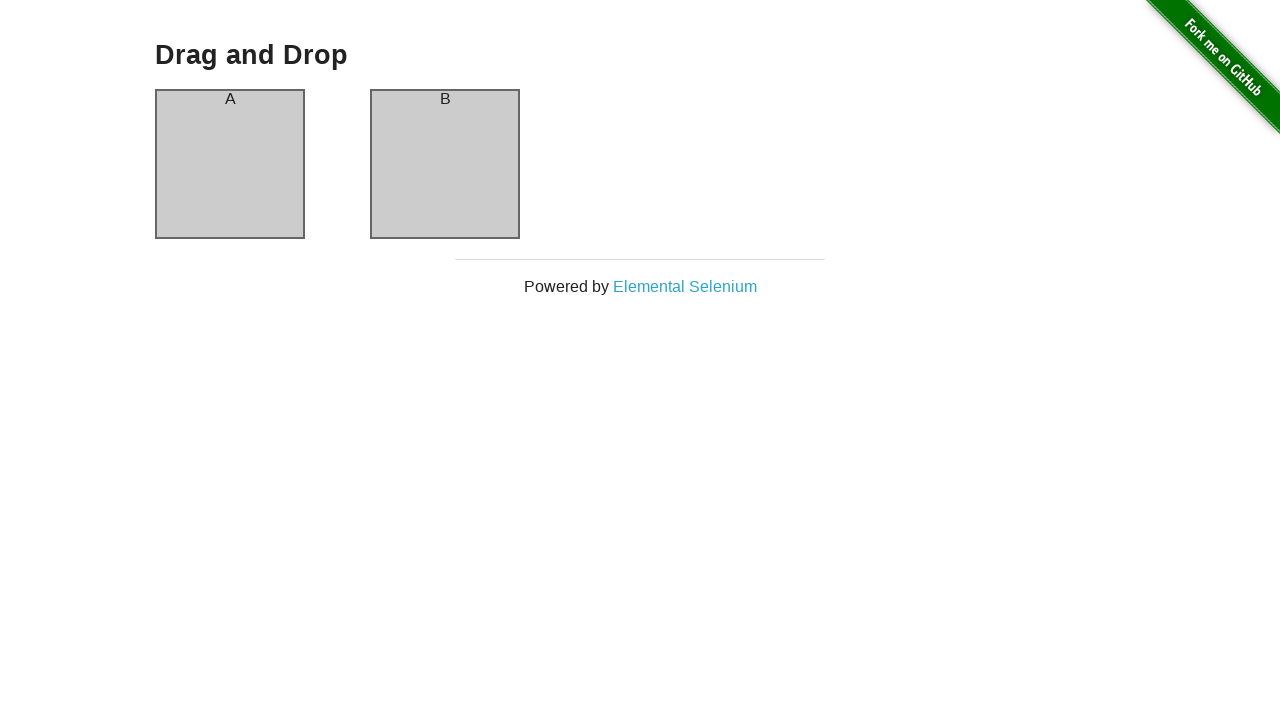

Waited for column B element to be present
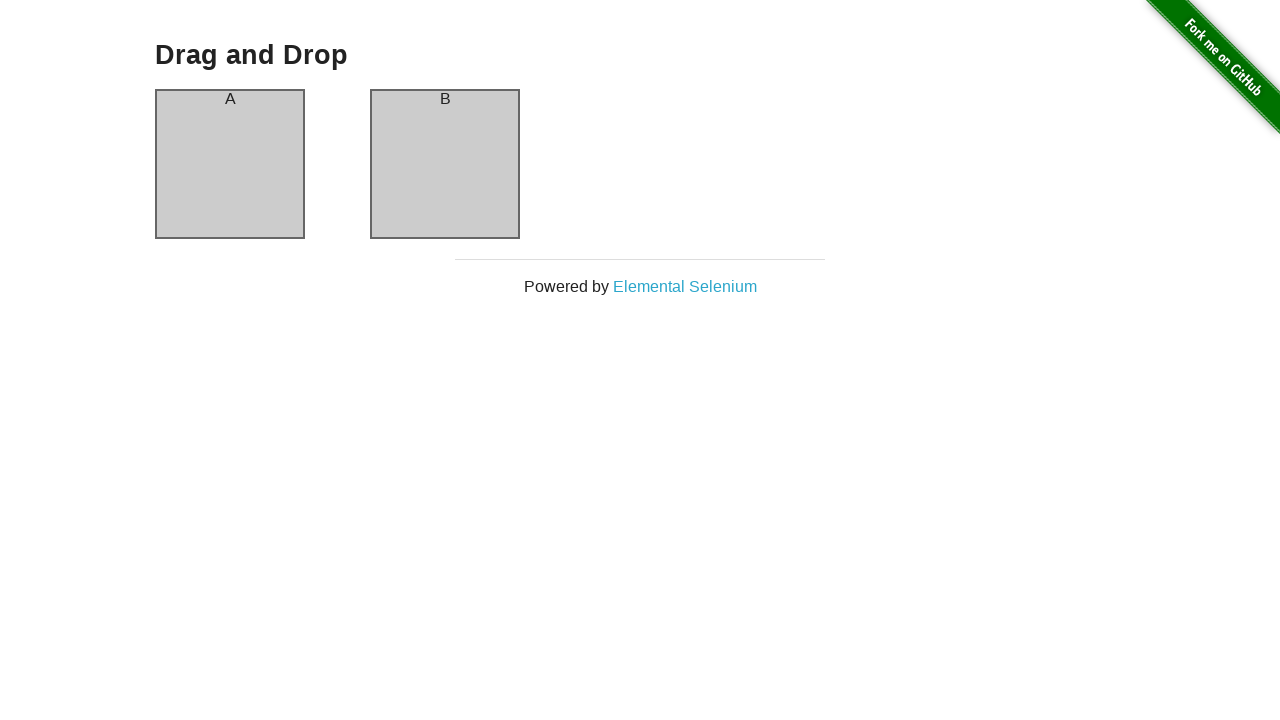

Dragged rectangle A to rectangle B using drag and drop at (445, 164)
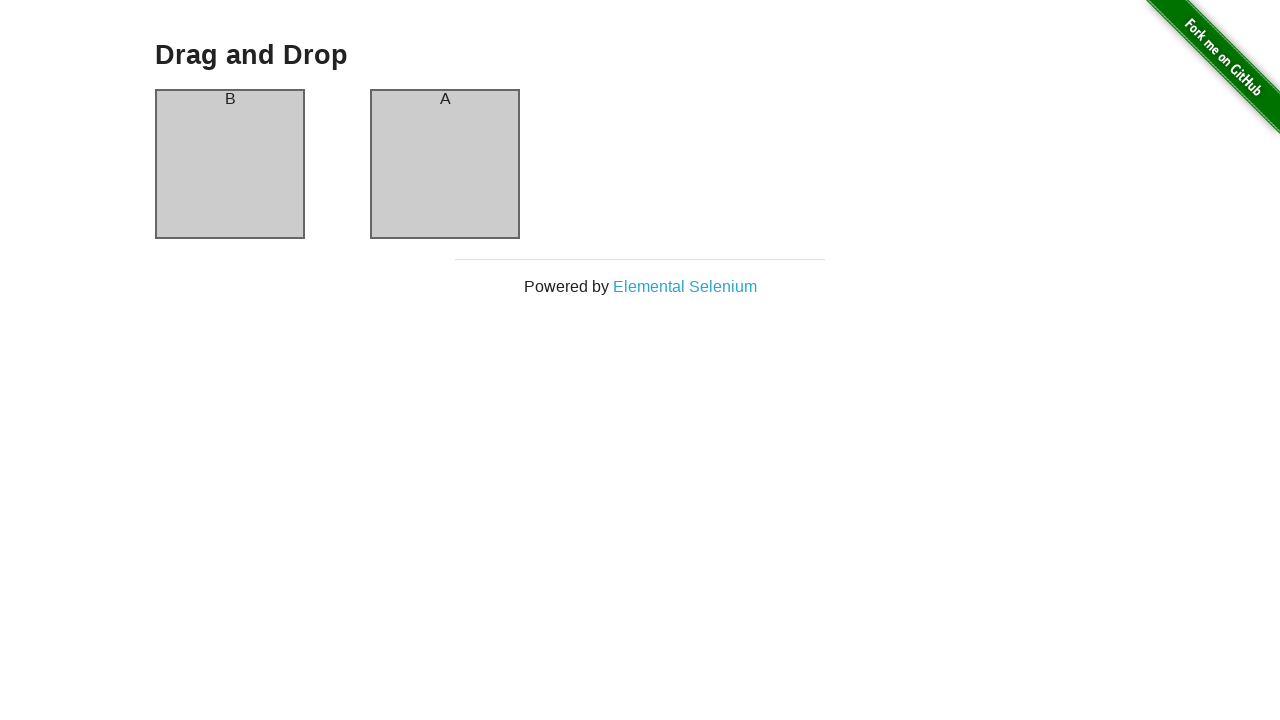

Verified column A element is still present after drag and drop
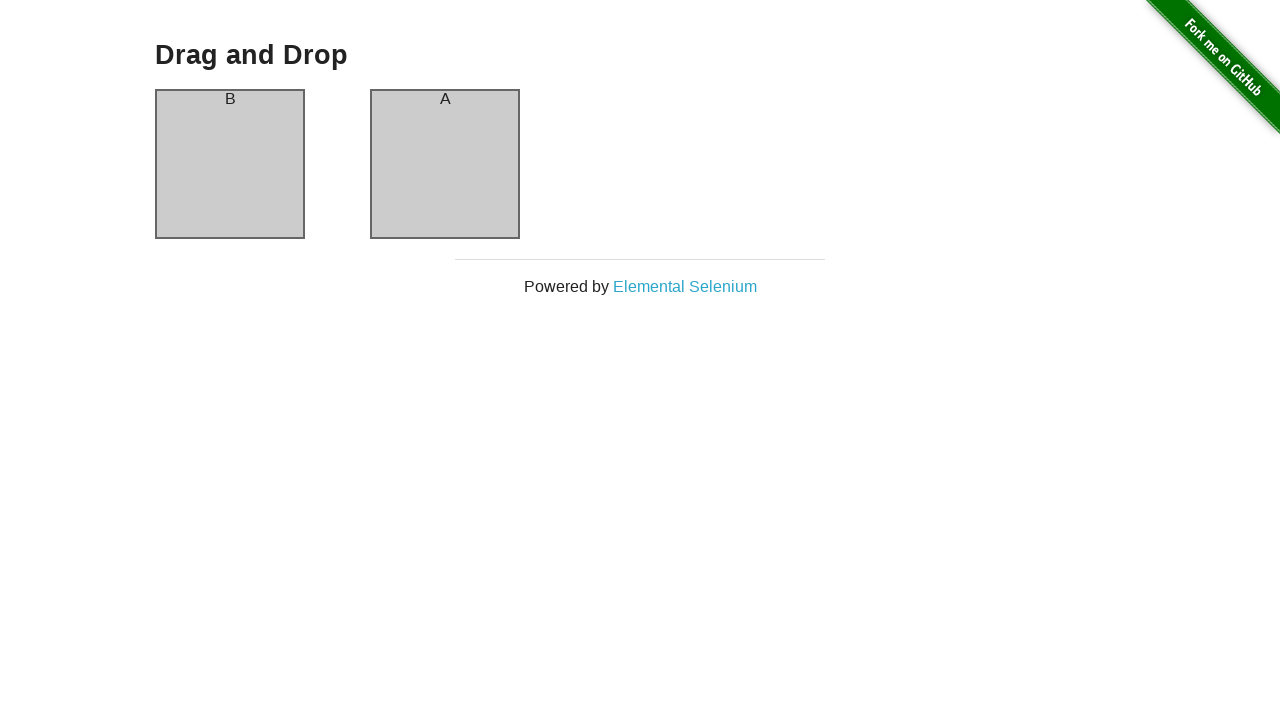

Verified column B element is still present after drag and drop
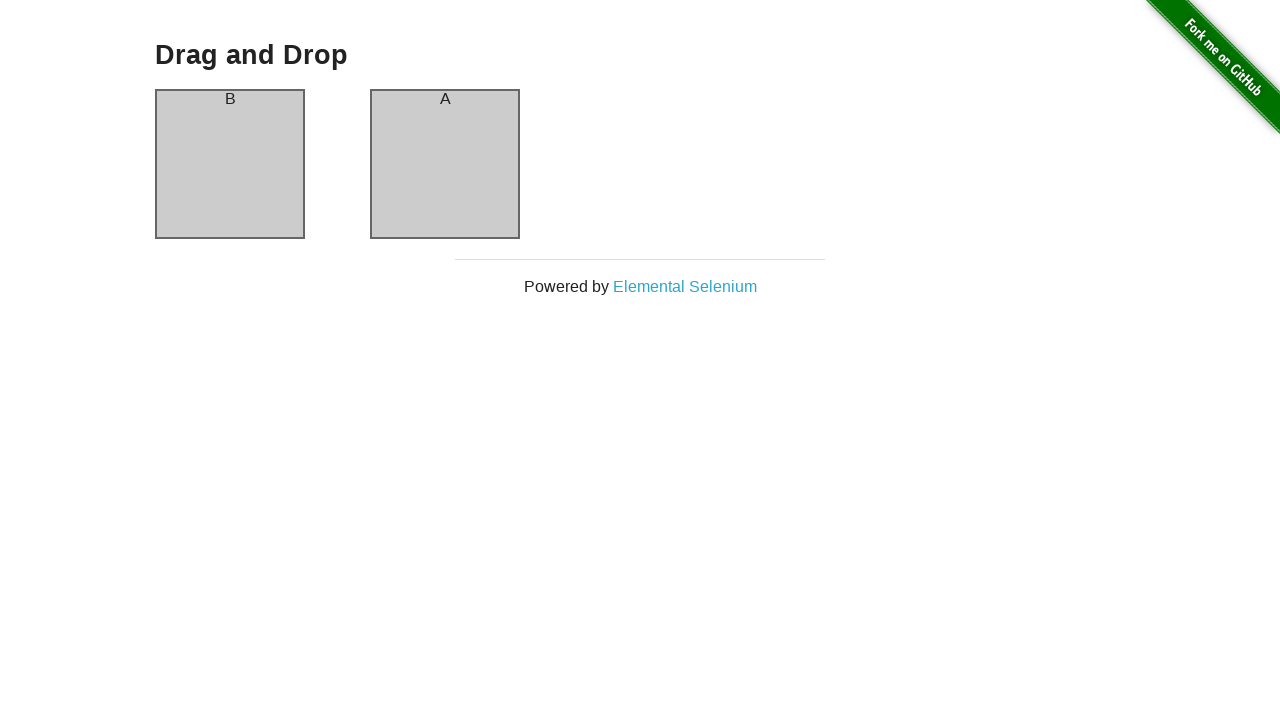

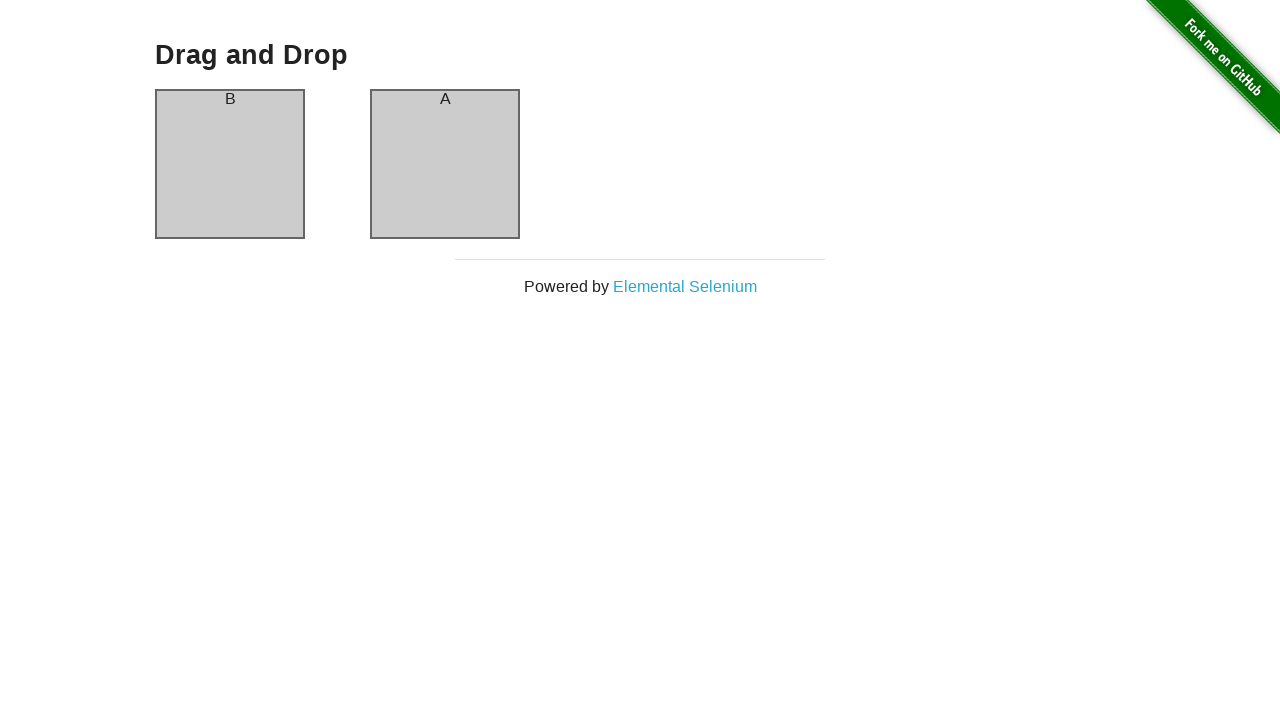